Tests dropdown selection by selecting the second option and verifying it is selected

Starting URL: https://the-internet.herokuapp.com/dropdown

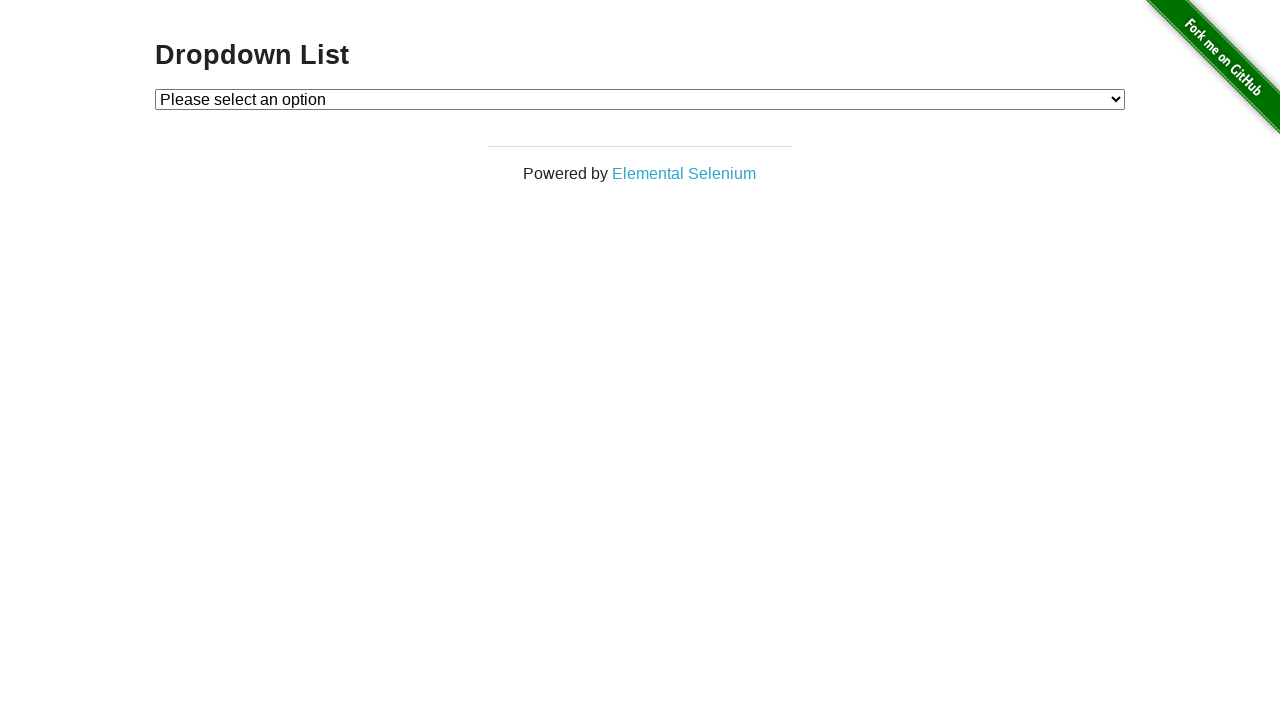

Navigated to dropdown page
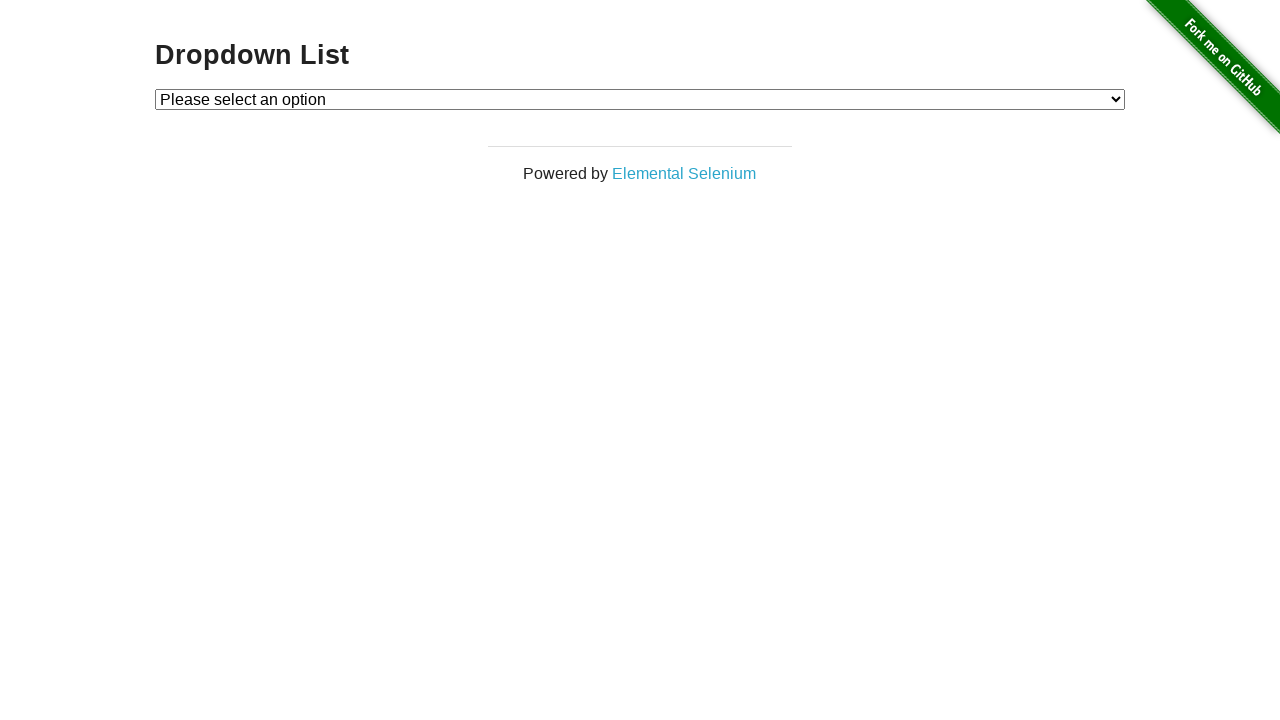

Selected second option from dropdown on #dropdown
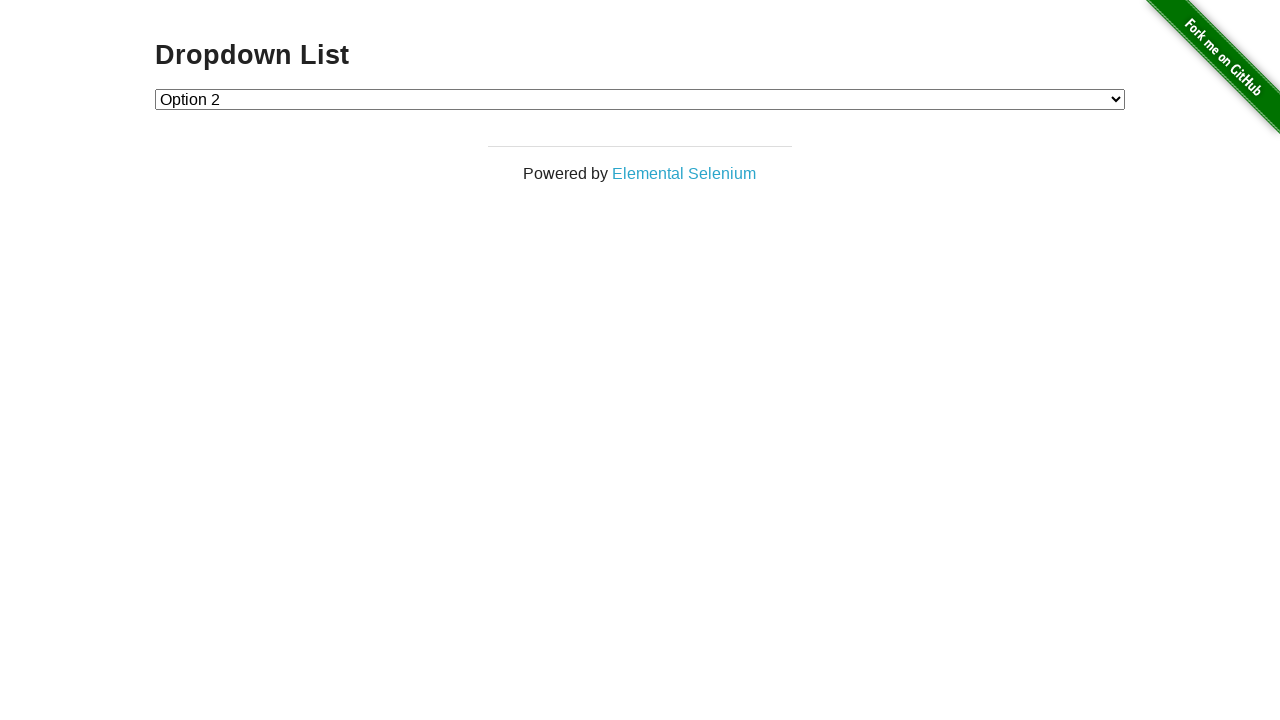

Retrieved selected dropdown value
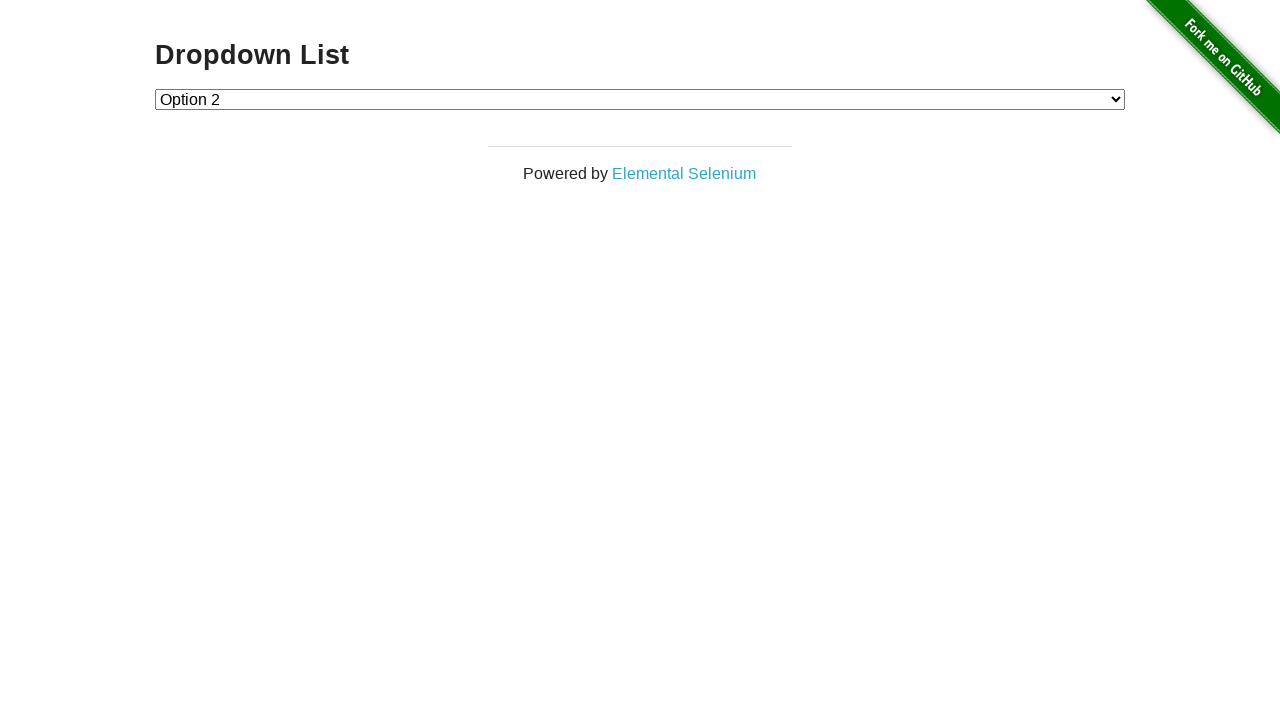

Verified that option 2 is selected
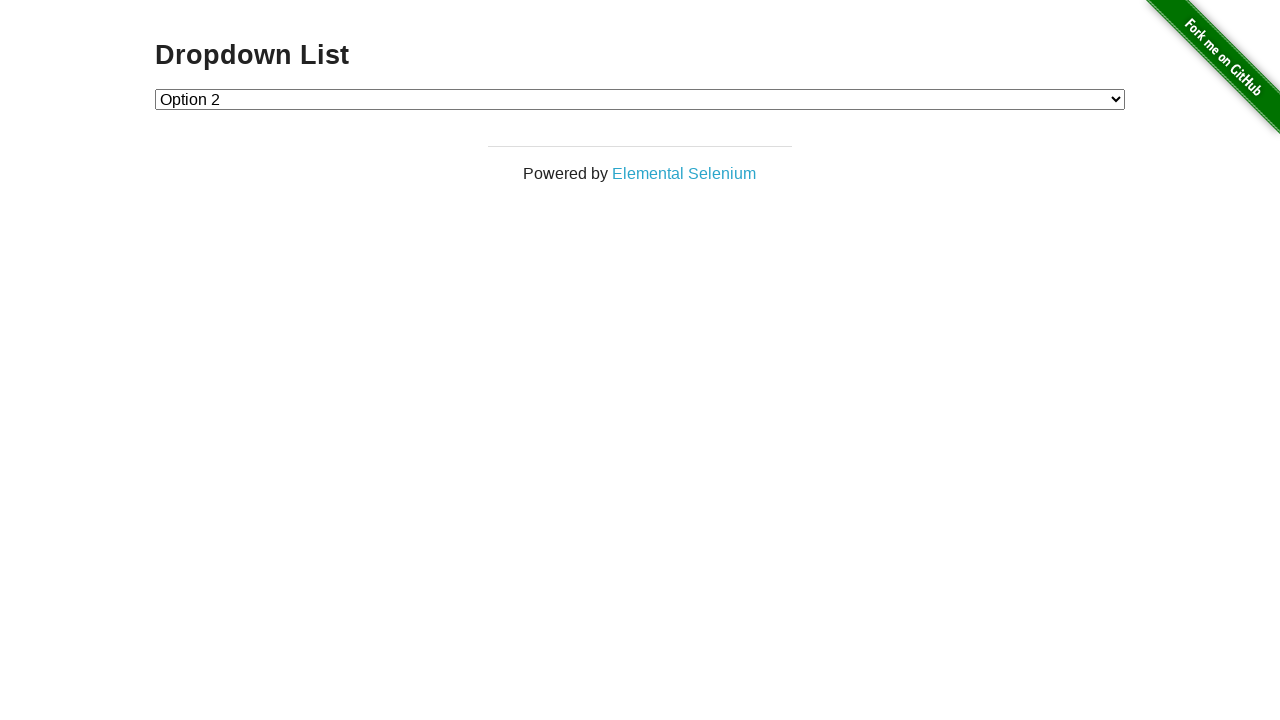

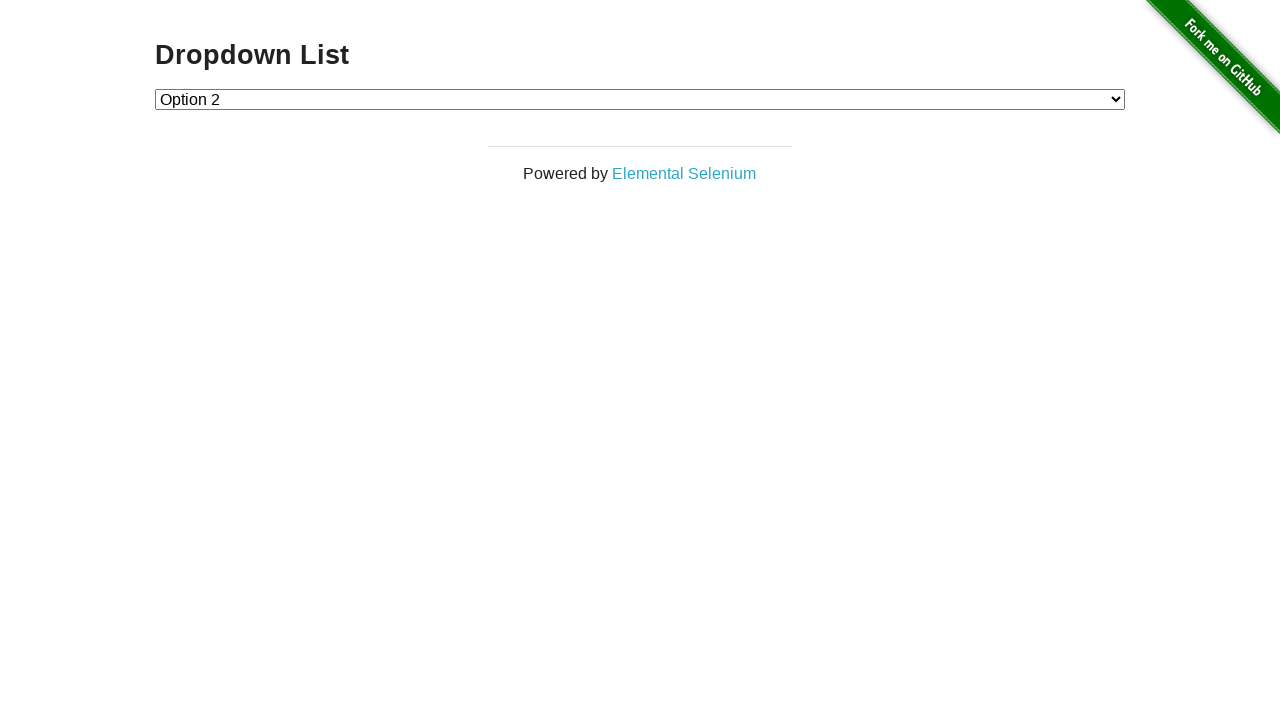